Tests table sorting functionality by clicking the Due column header and verifying the column data is sorted in ascending order using CSS pseudo-class selectors.

Starting URL: http://the-internet.herokuapp.com/tables

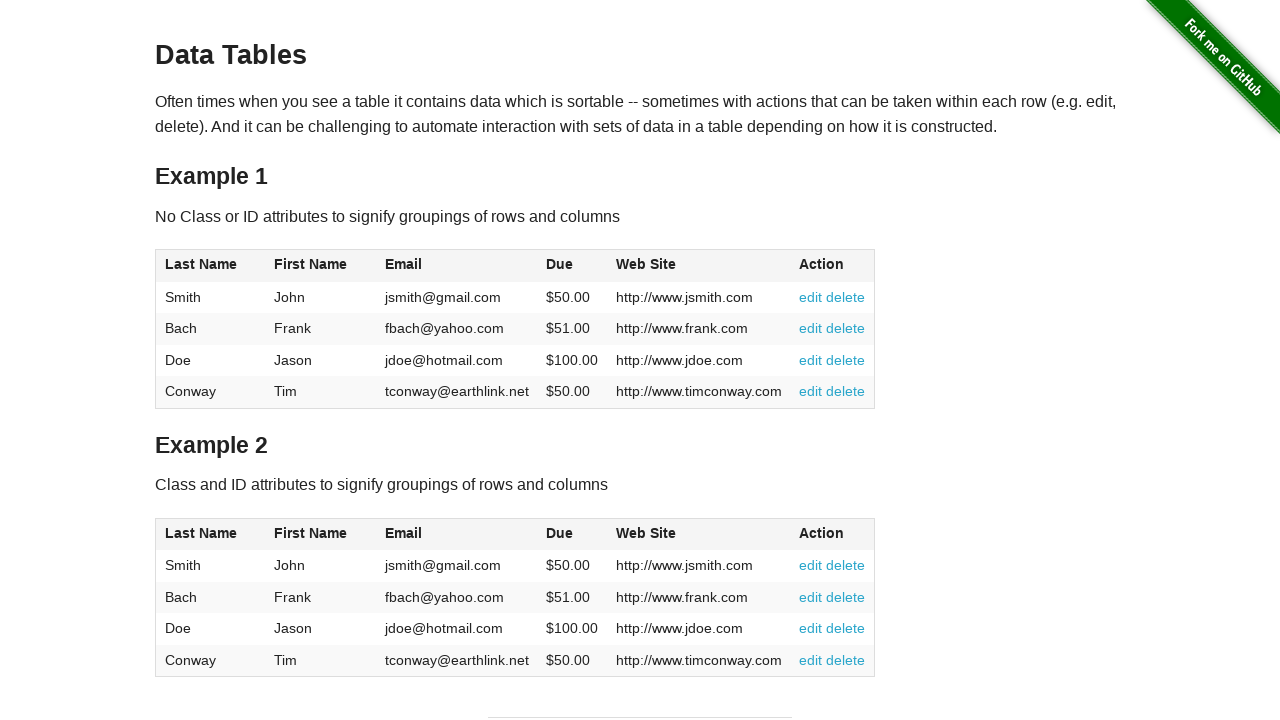

Clicked Due column header (4th column) to sort table in ascending order at (572, 266) on #table1 thead tr th:nth-of-type(4)
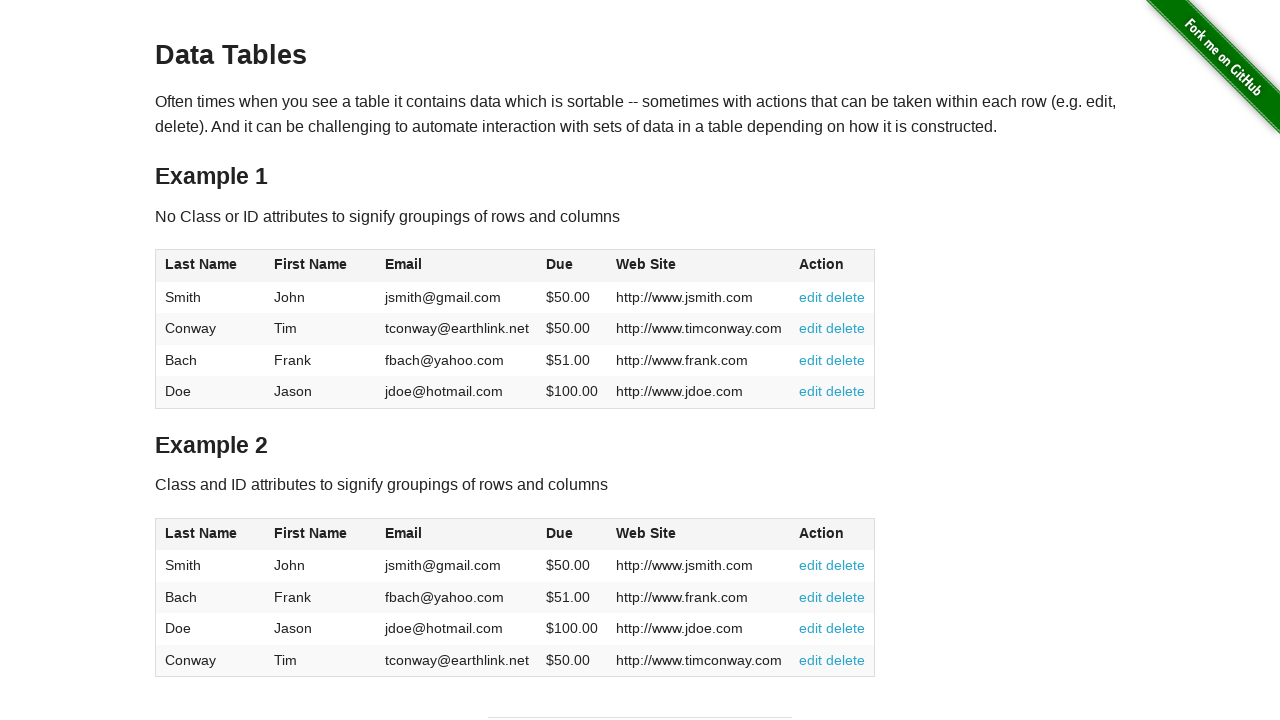

Verified table loaded with sorted Due column data
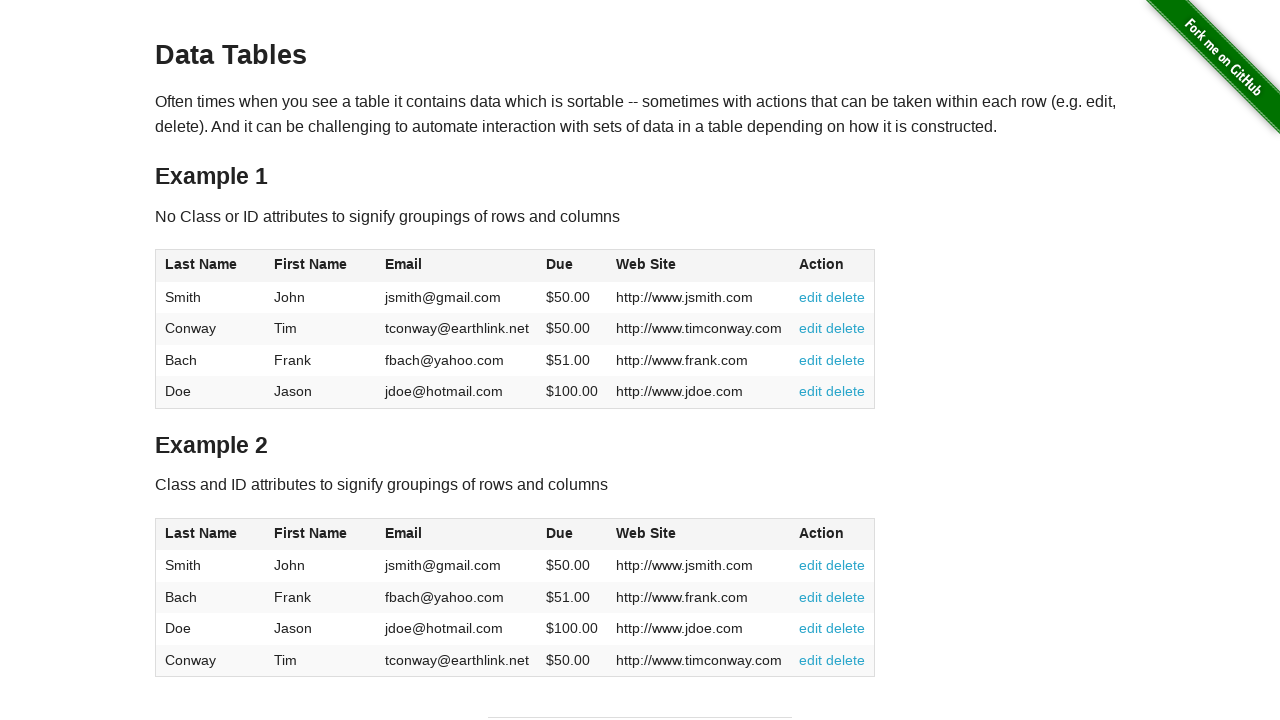

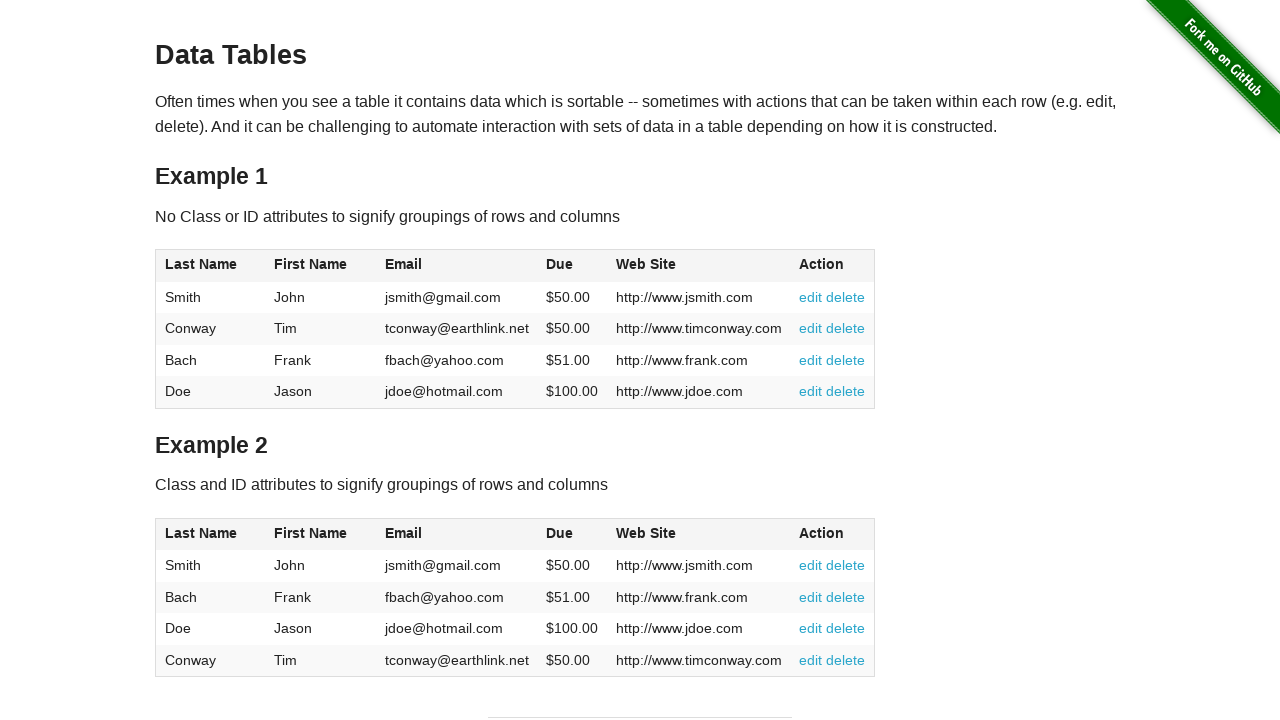